Tests adding todo items to the list by filling the input field and pressing Enter, verifying the items appear in the list.

Starting URL: https://demo.playwright.dev/todomvc

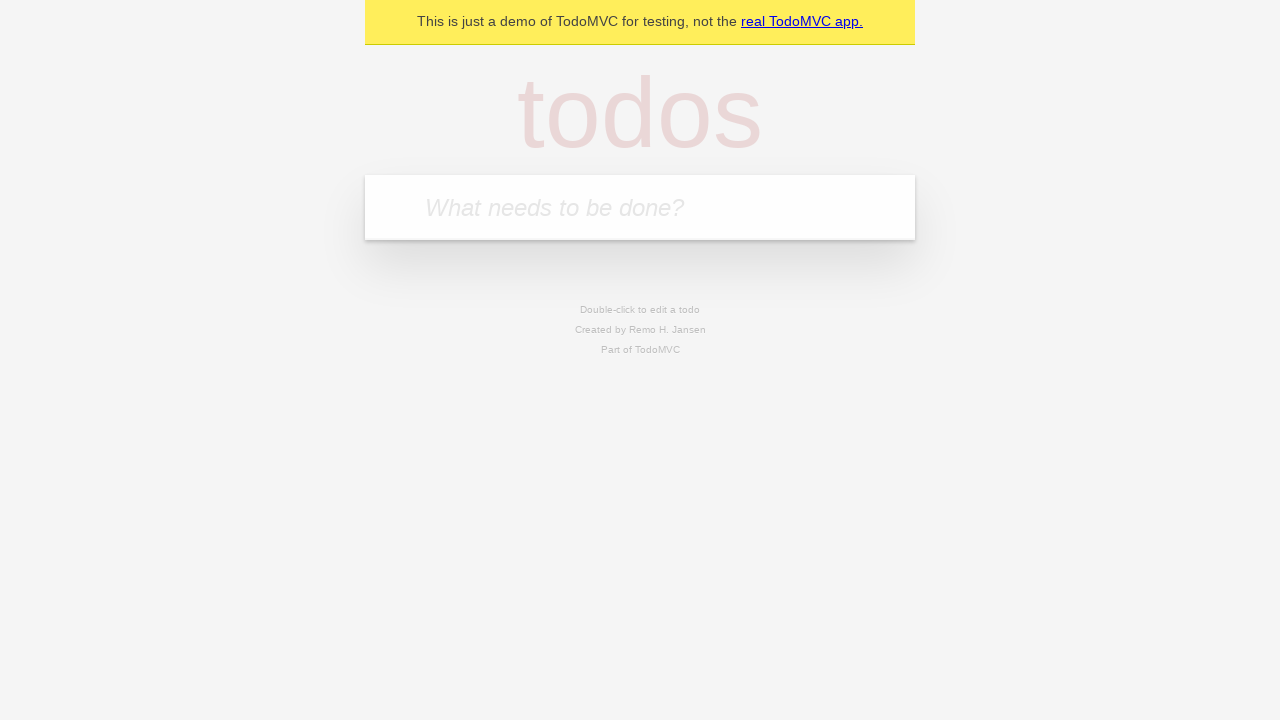

Located the todo input field with placeholder 'What needs to be done?'
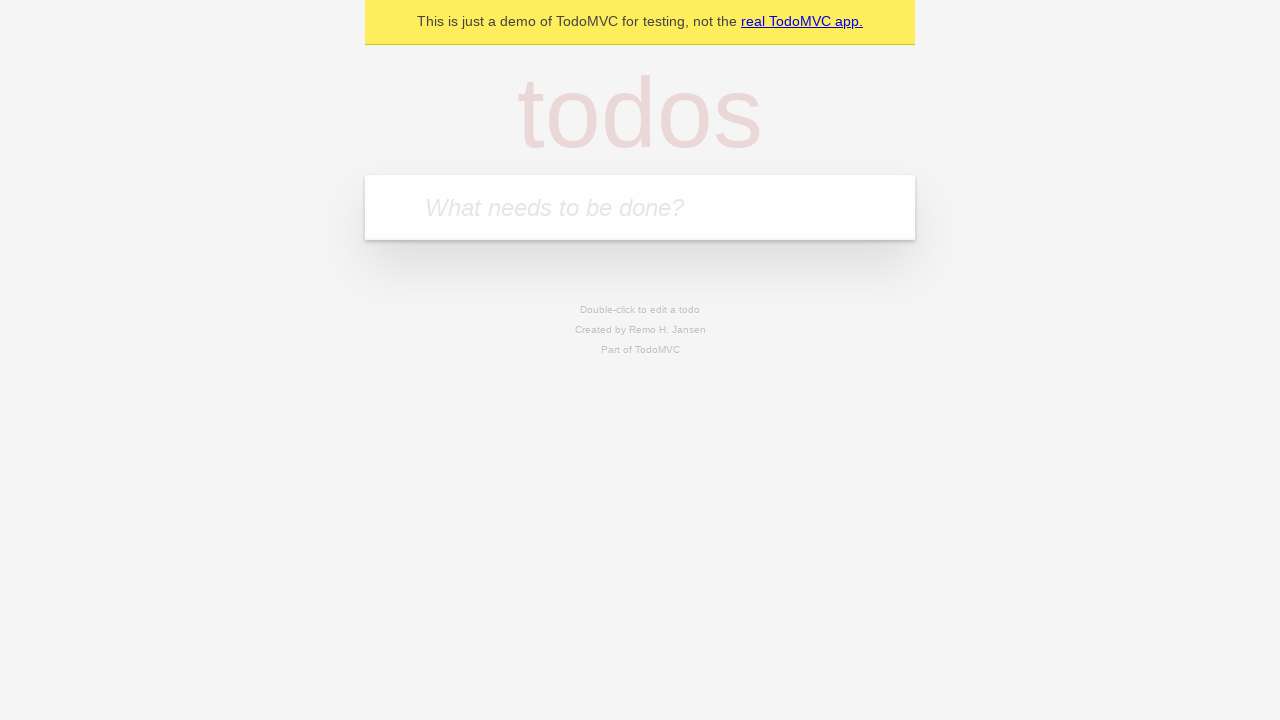

Filled input field with 'buy some cheese' on internal:attr=[placeholder="What needs to be done?"i]
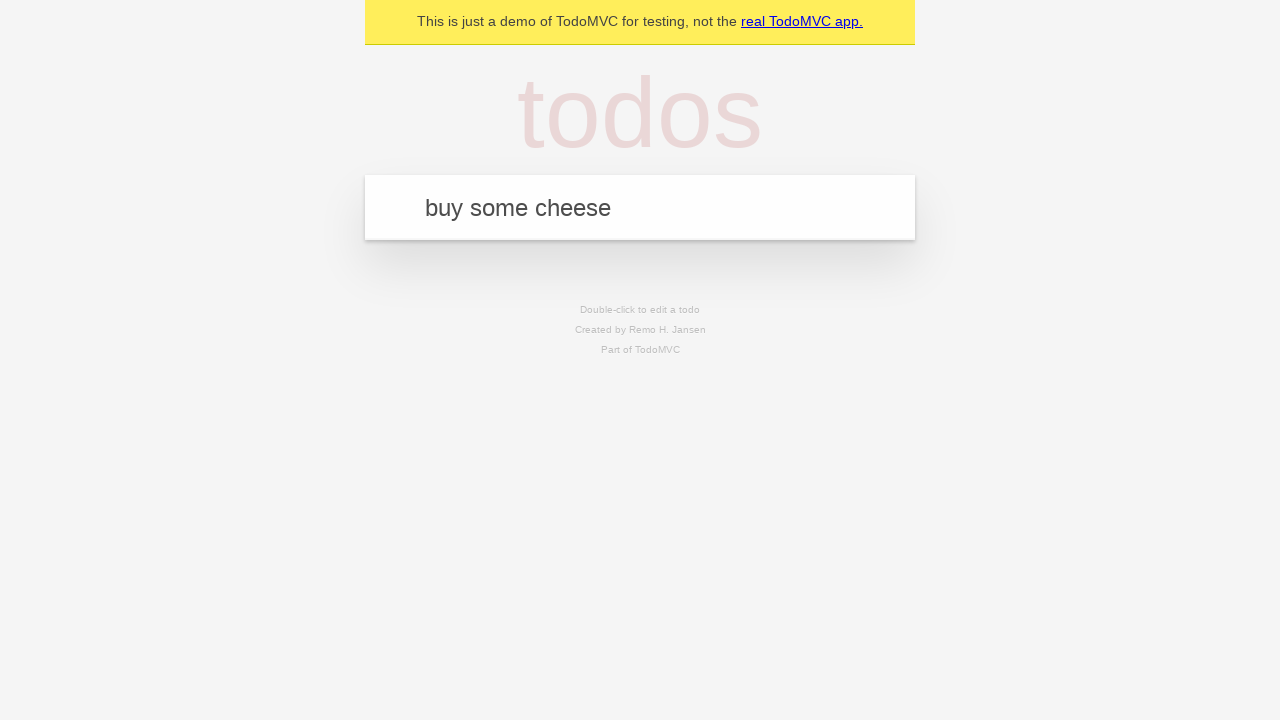

Pressed Enter to add first todo item on internal:attr=[placeholder="What needs to be done?"i]
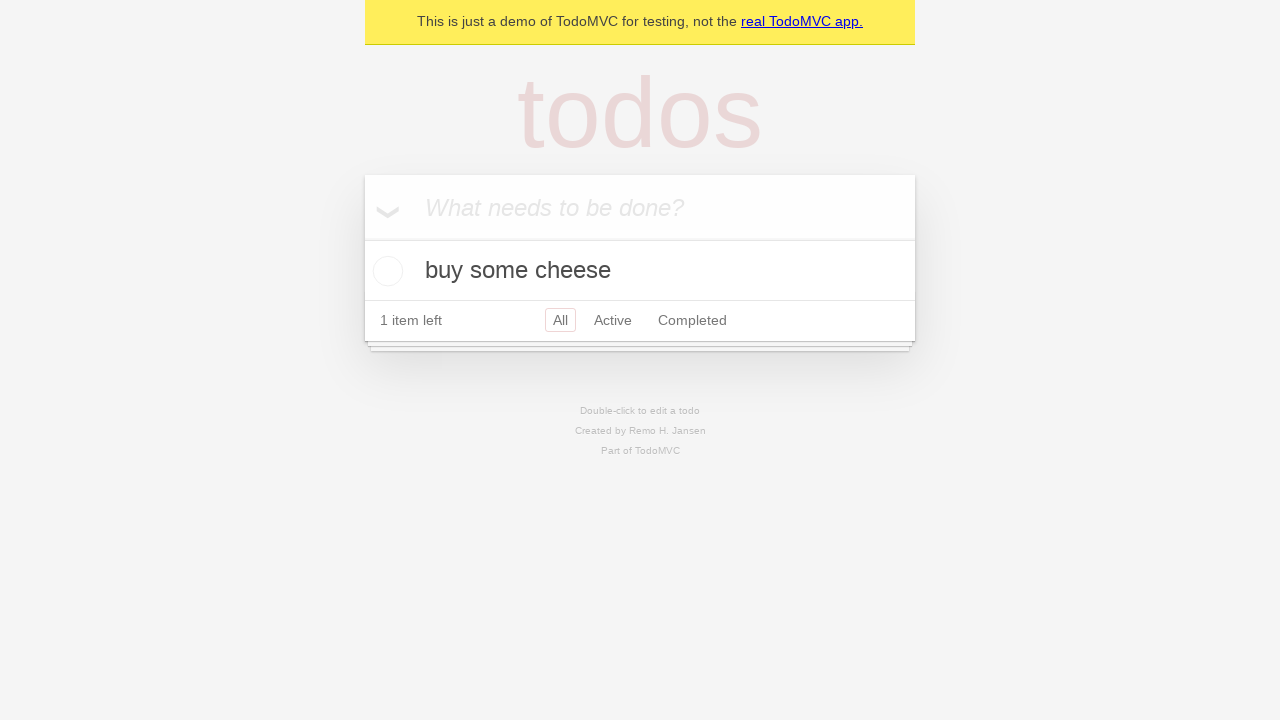

First todo item appeared in the list
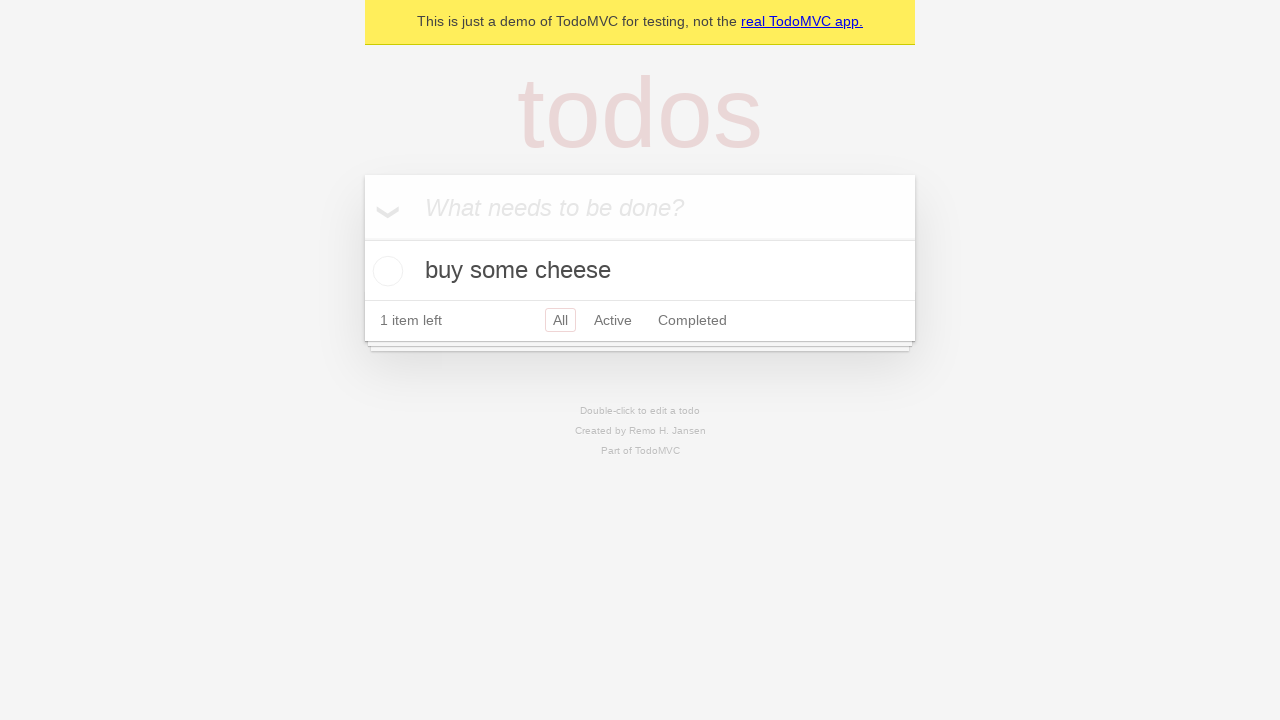

Filled input field with 'feed the cat' on internal:attr=[placeholder="What needs to be done?"i]
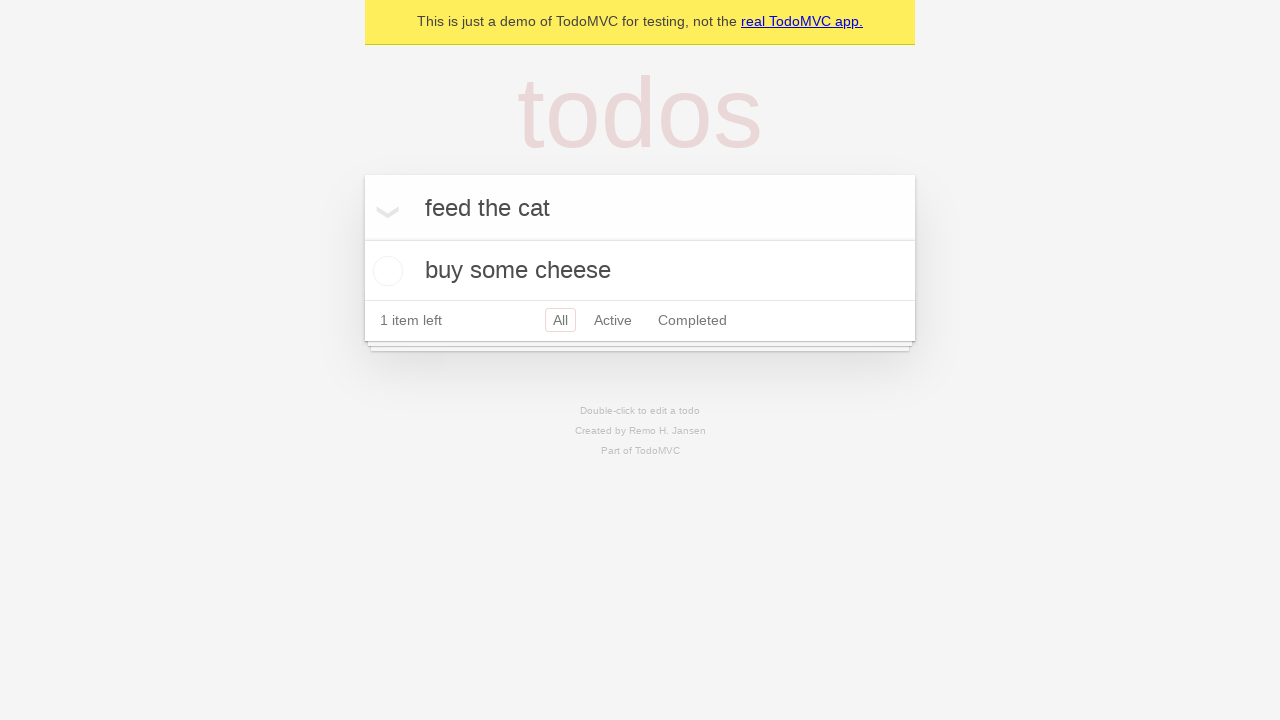

Pressed Enter to add second todo item on internal:attr=[placeholder="What needs to be done?"i]
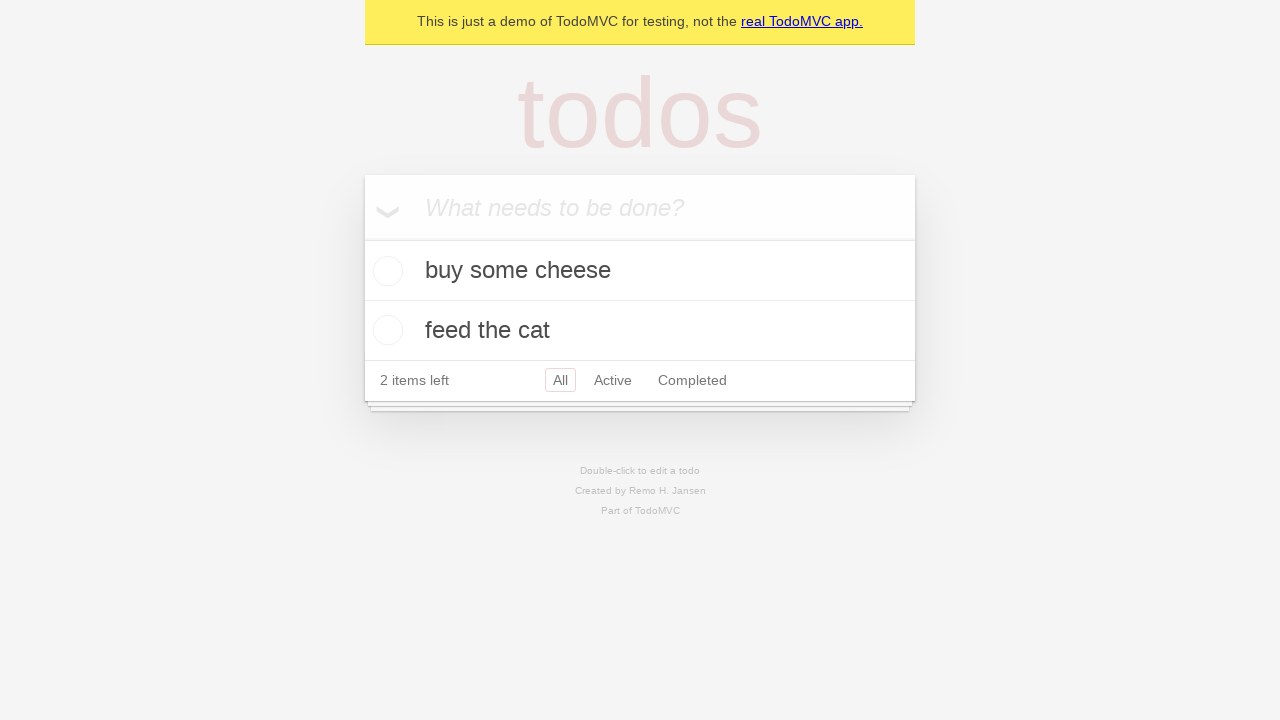

Both todo items are now visible in the list
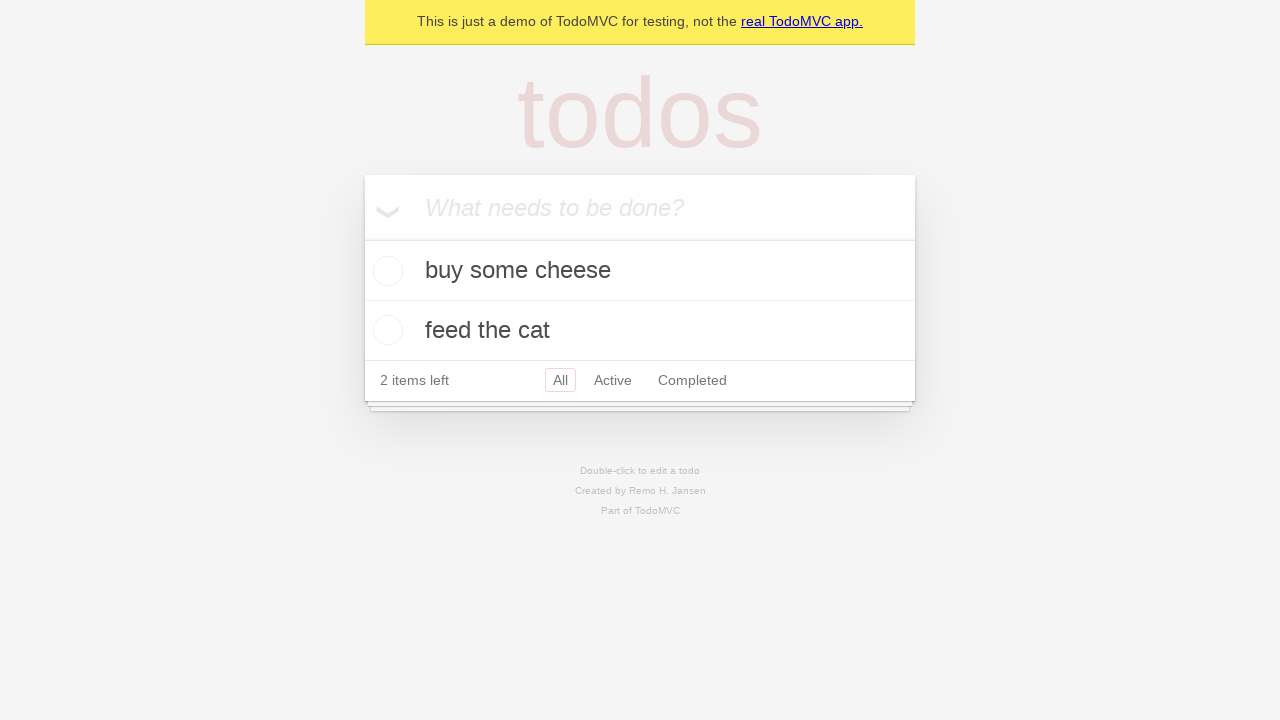

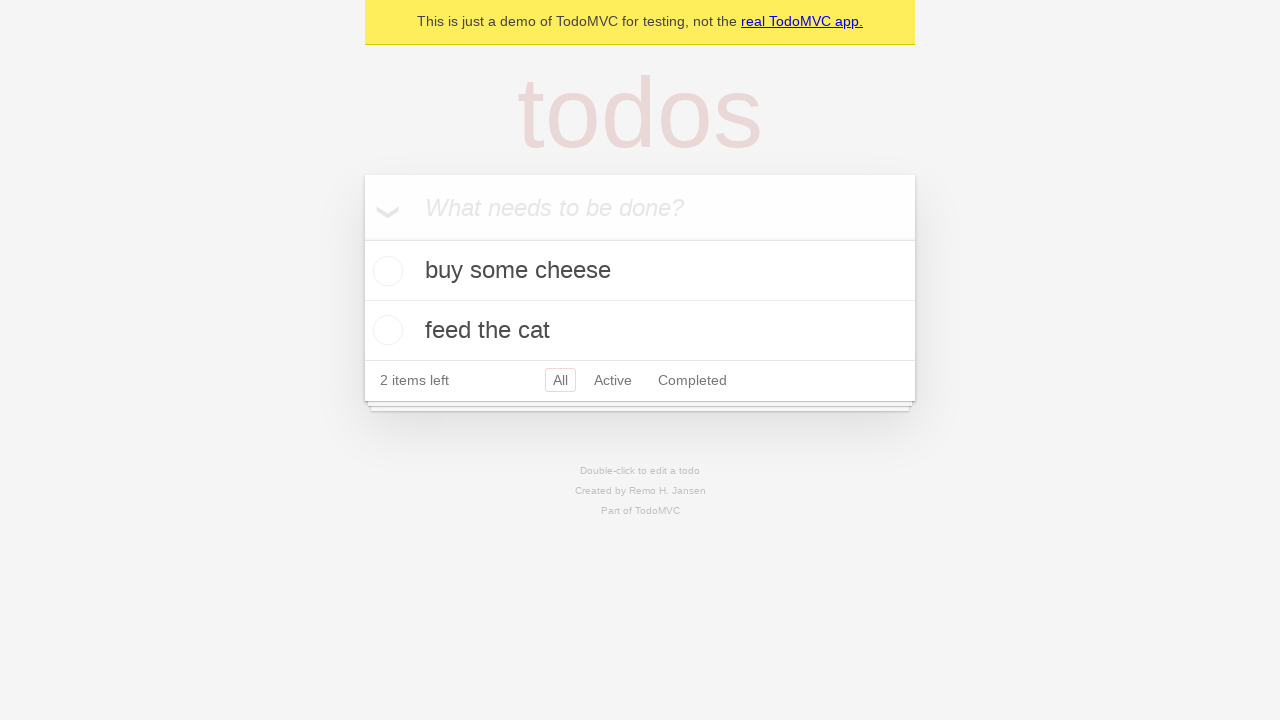